Tests browser tab functionality by opening an initial URL, then creating a new browser tab and navigating to a second URL in that new tab.

Starting URL: https://mvnrepository.com/

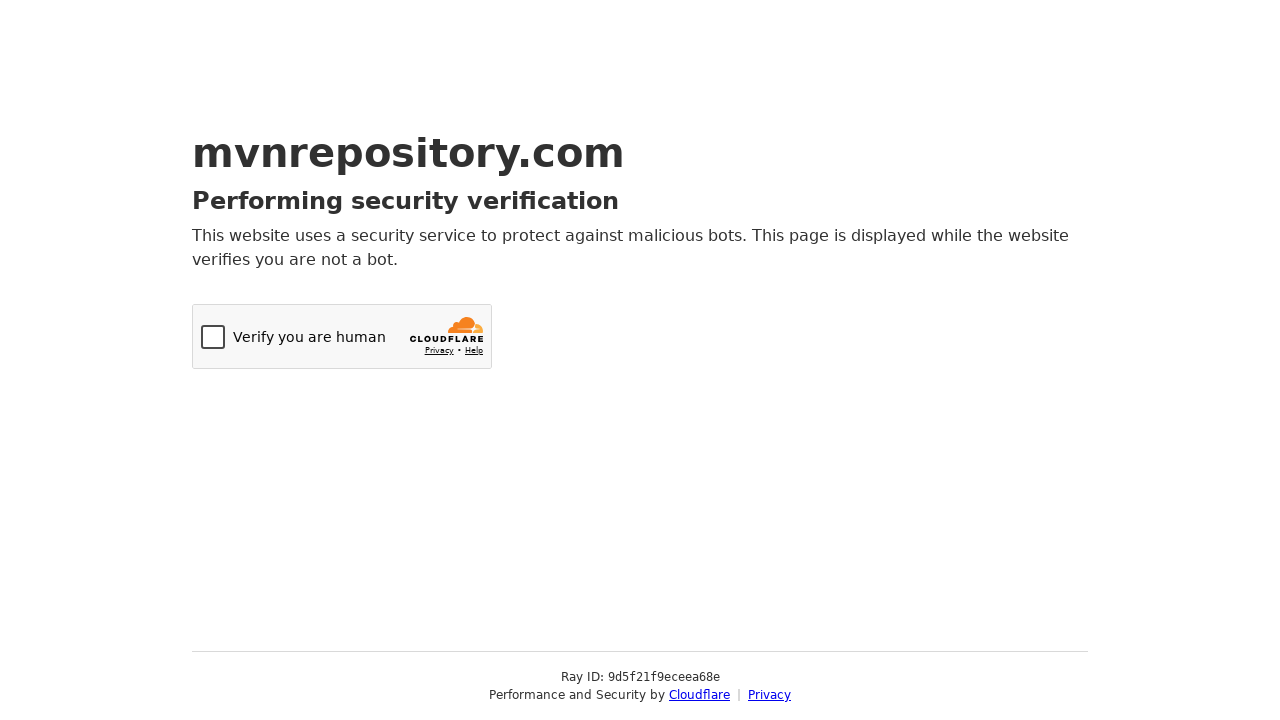

Initial page at https://mvnrepository.com/ loaded with domcontentloaded state
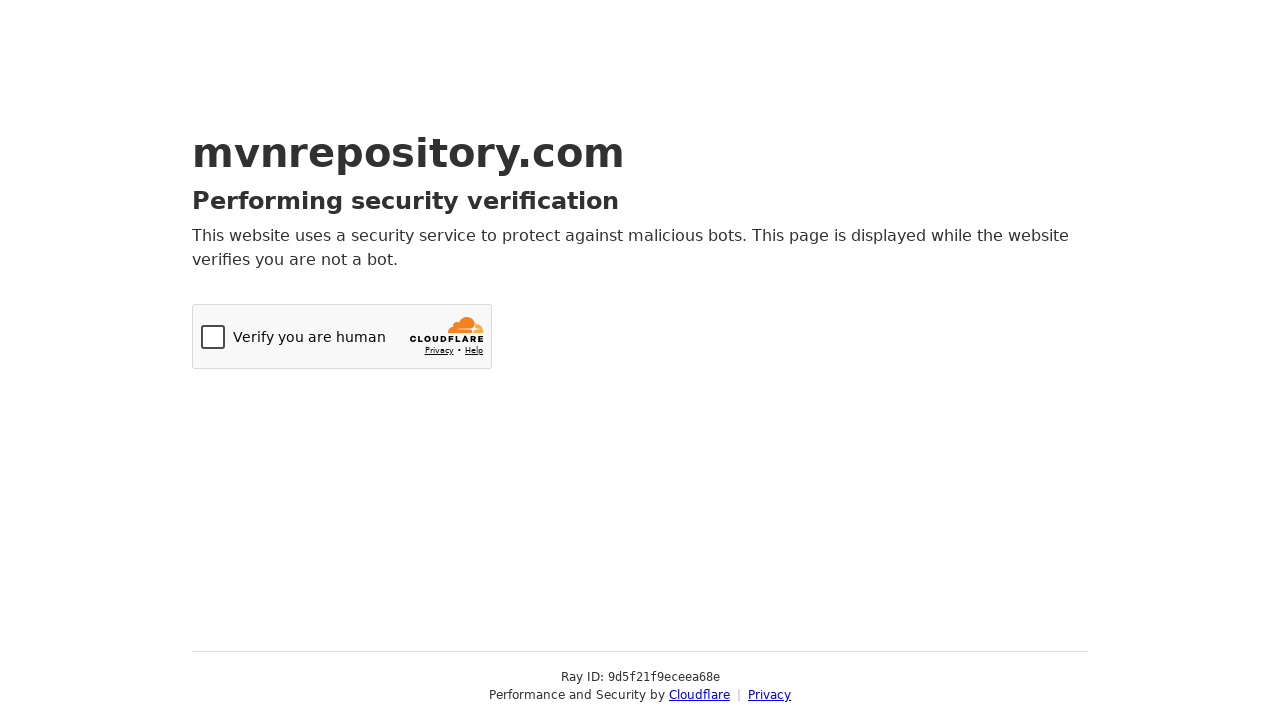

Created a new browser tab
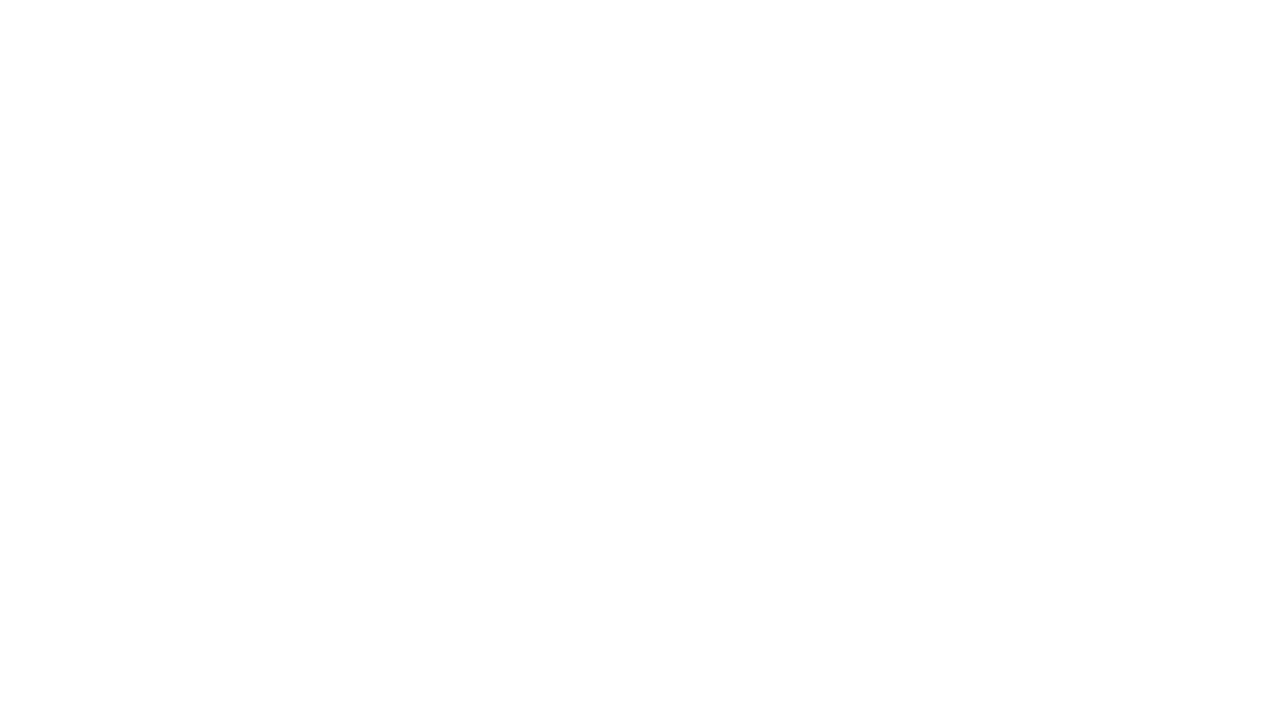

Navigated new tab to https://www.tutorialspoint.com/selenium/practice/selenium_automation_practice.php
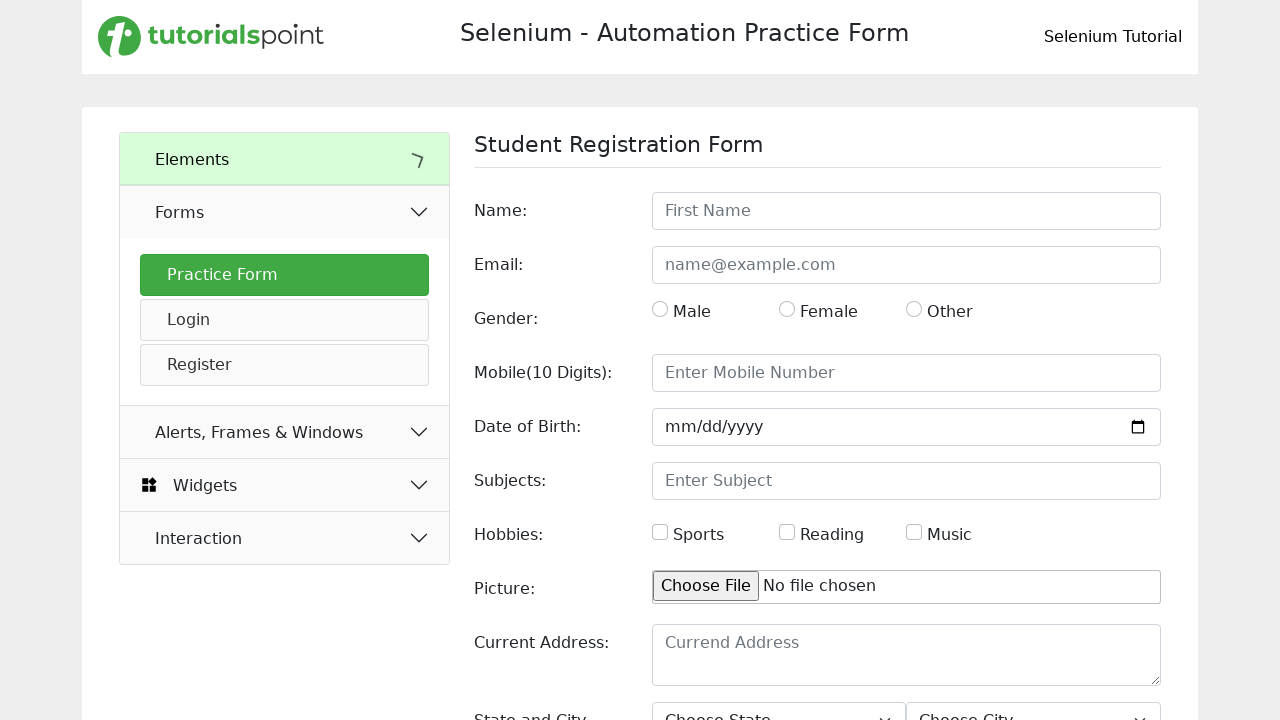

New tab page loaded with domcontentloaded state
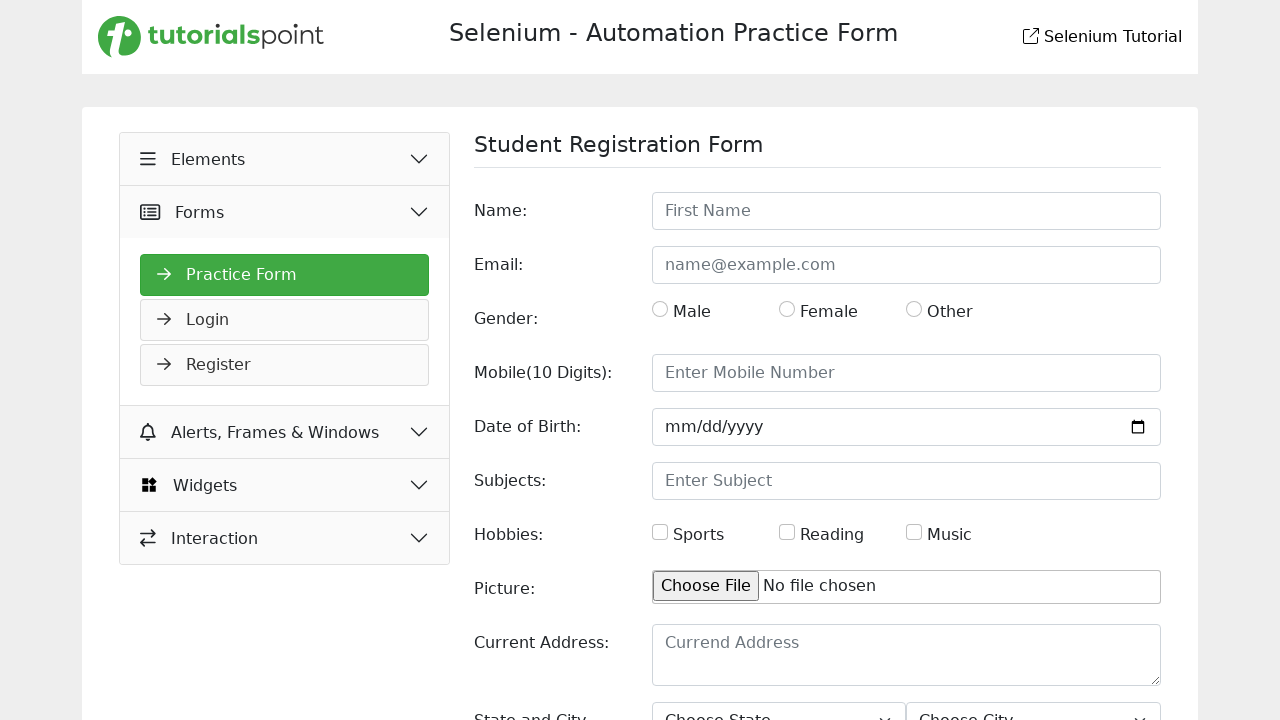

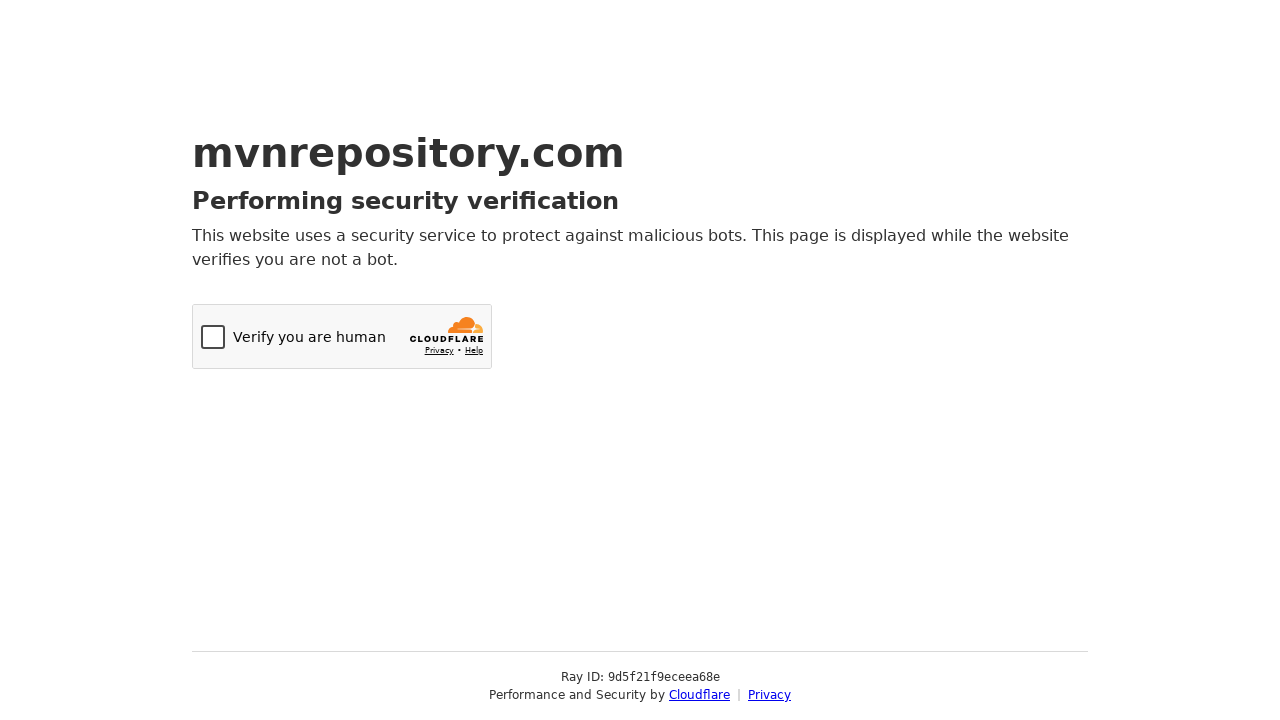